Tests auto-suggest dropdown functionality by typing partial text and selecting a matching option from the dropdown suggestions

Starting URL: https://rahulshettyacademy.com/dropdownsPractise/

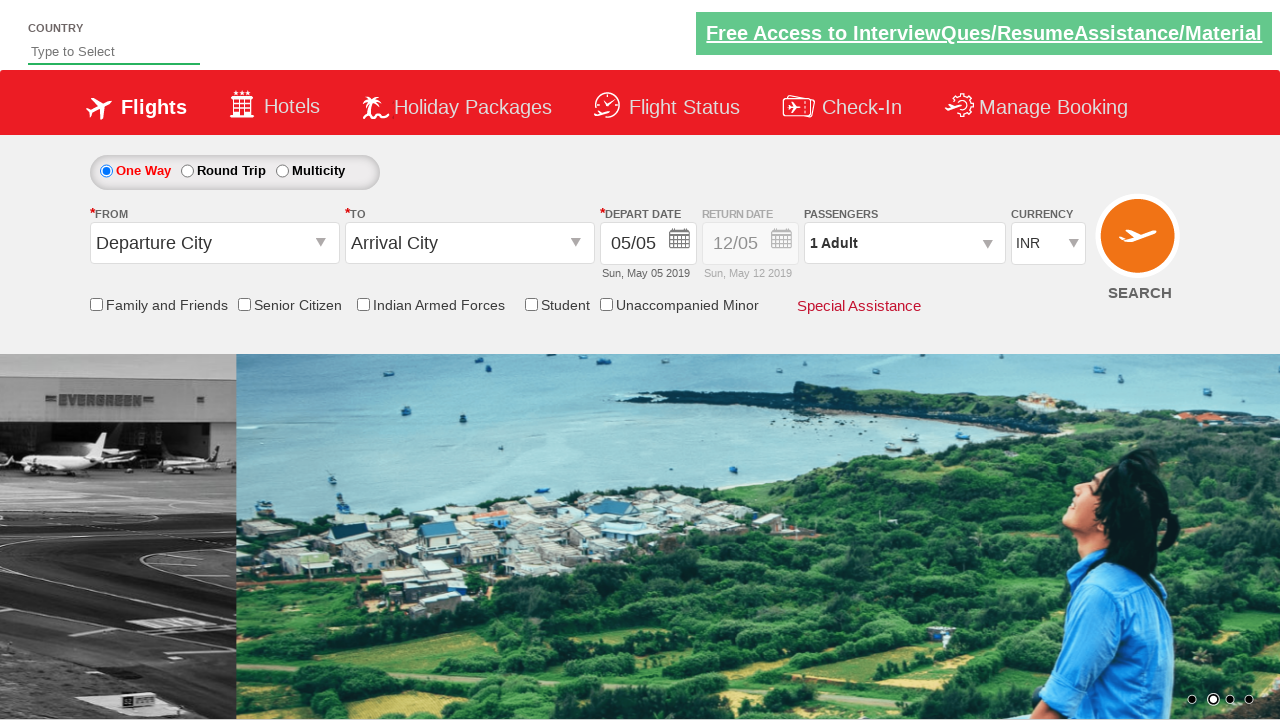

Typed 'ger' into autosuggest field on #autosuggest
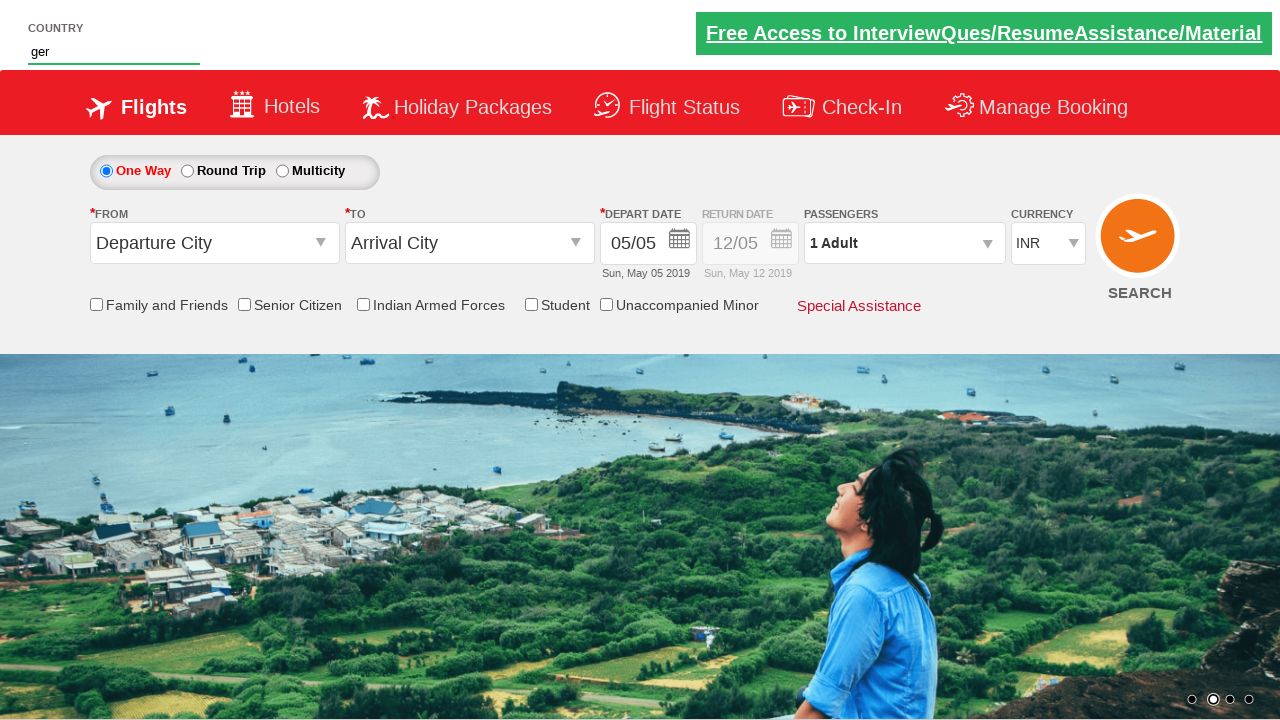

Auto-suggest dropdown appeared with matching suggestions
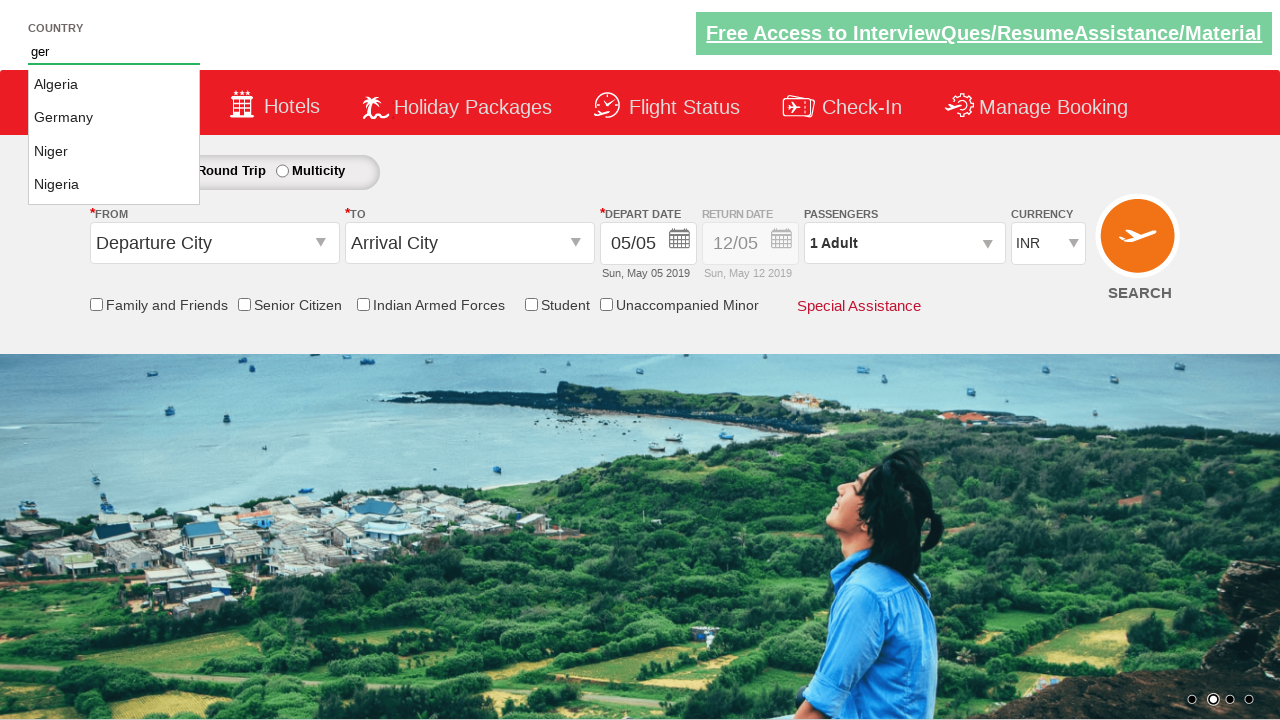

Selected 'Germany' from auto-suggest dropdown at (114, 118) on ul[id='ui-id-1'] li[class='ui-menu-item'] >> nth=1
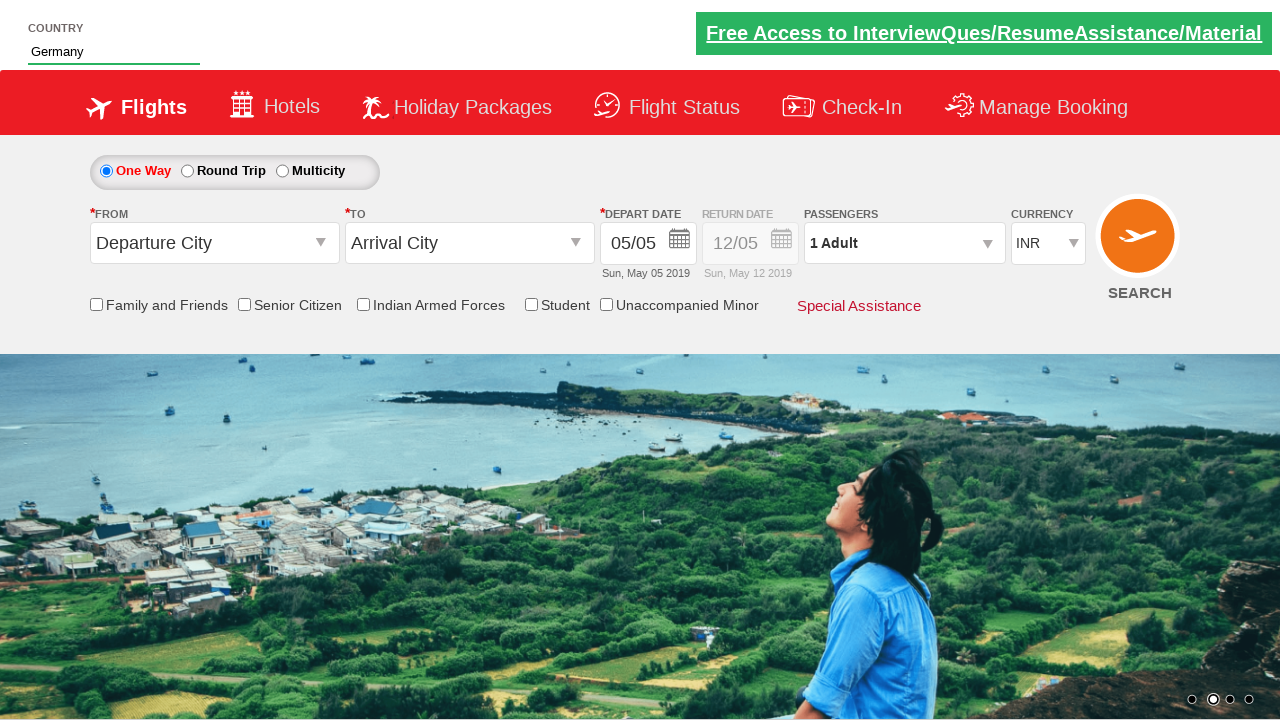

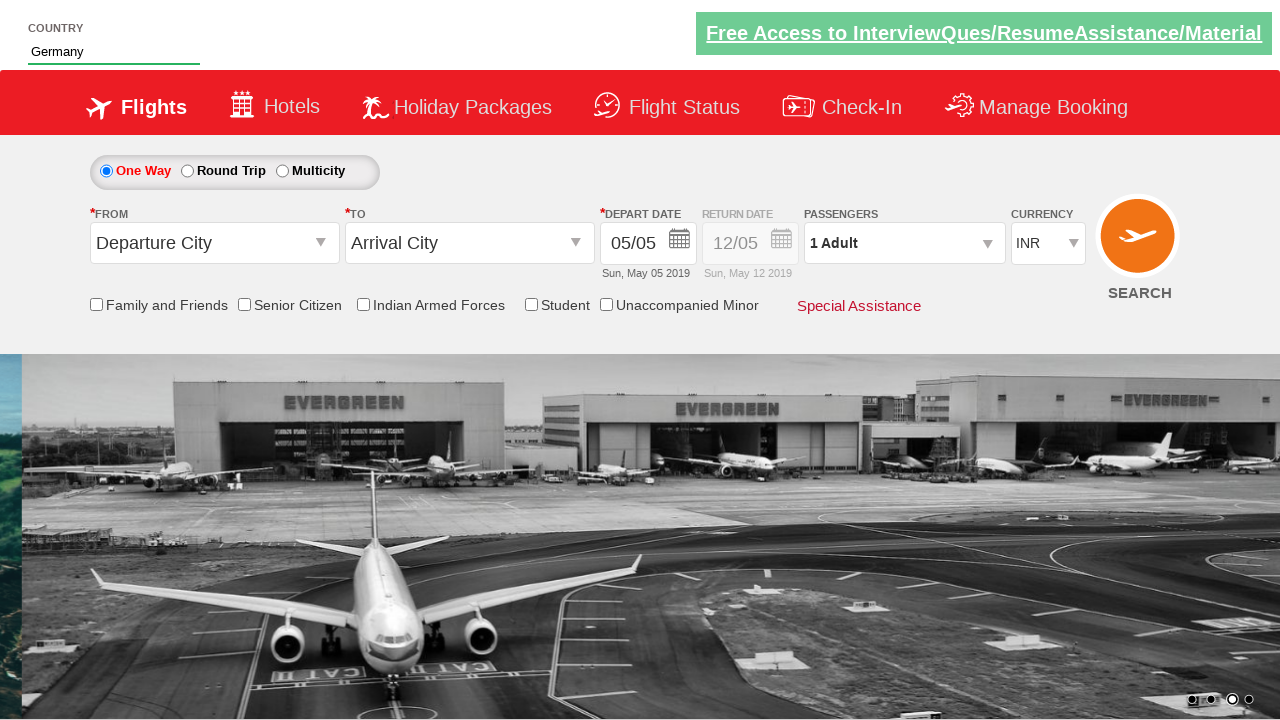